Tests autocomplete functionality by navigating to autocomplete page, typing in search box and selecting from suggestions

Starting URL: https://demo.automationtesting.in/Register.html

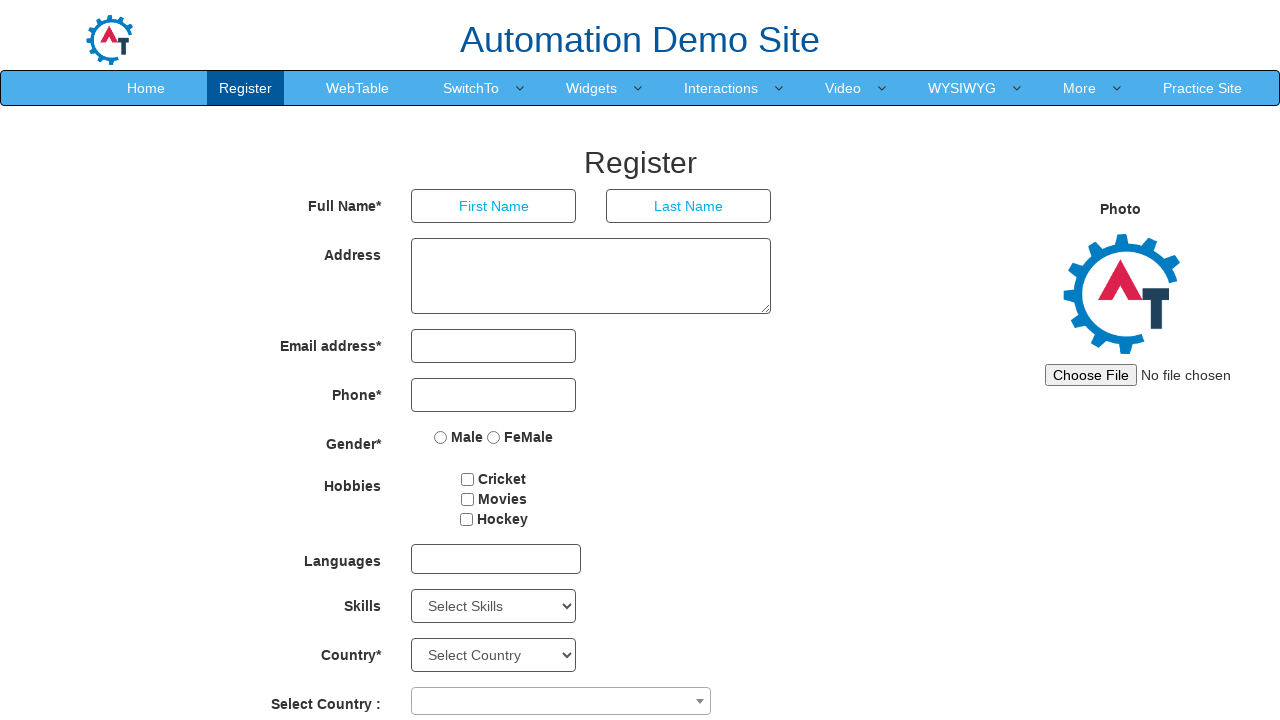

Set viewport to 1024x768
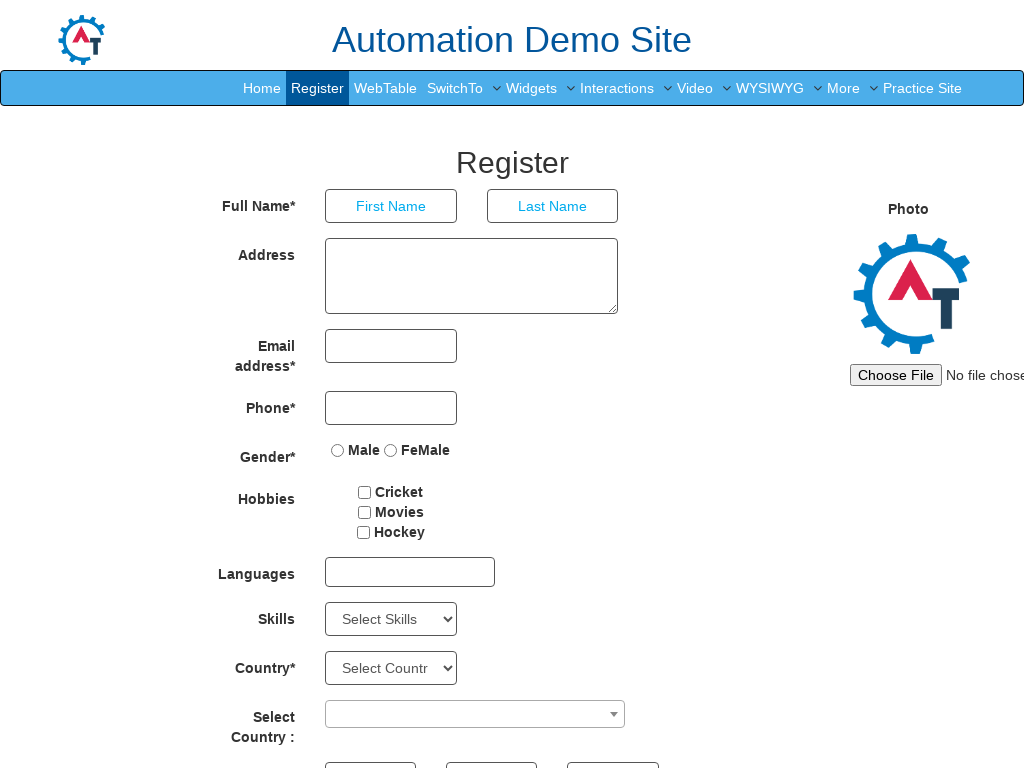

Clicked dropdown menu toggle at (532, 88) on :nth-child(5) > .dropdown-toggle
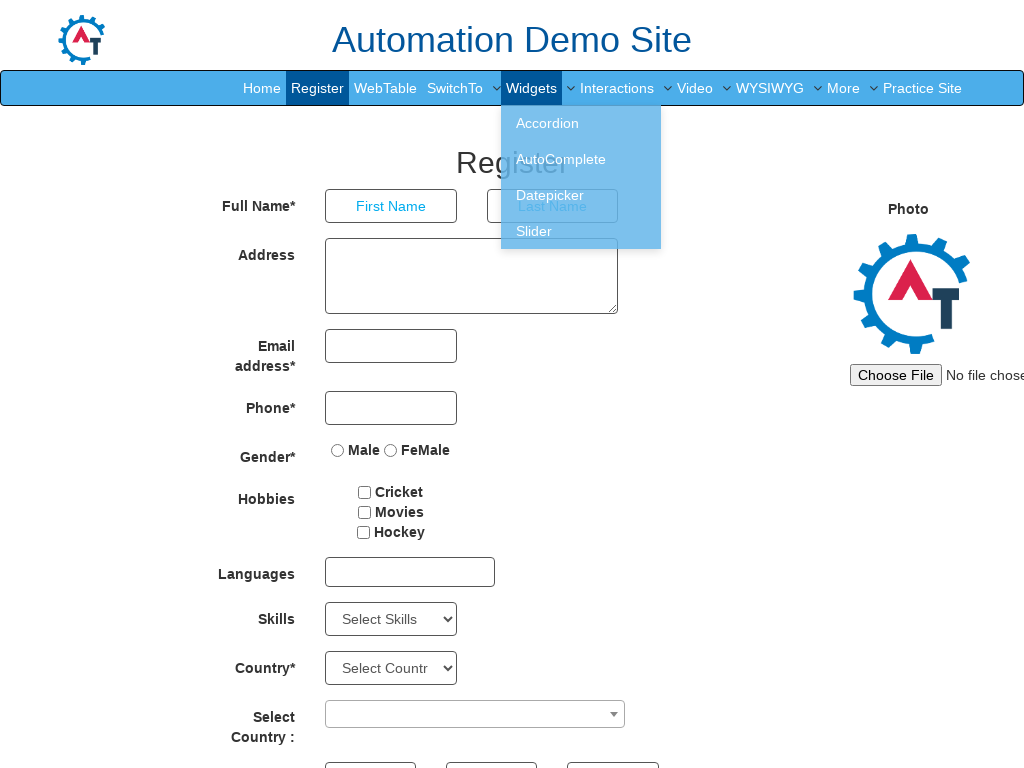

Clicked submenu item to navigate to autocomplete page at (581, 159) on #header > nav > div > div.navbar-collapse.collapse.navbar-right > ul > li:nth-ch
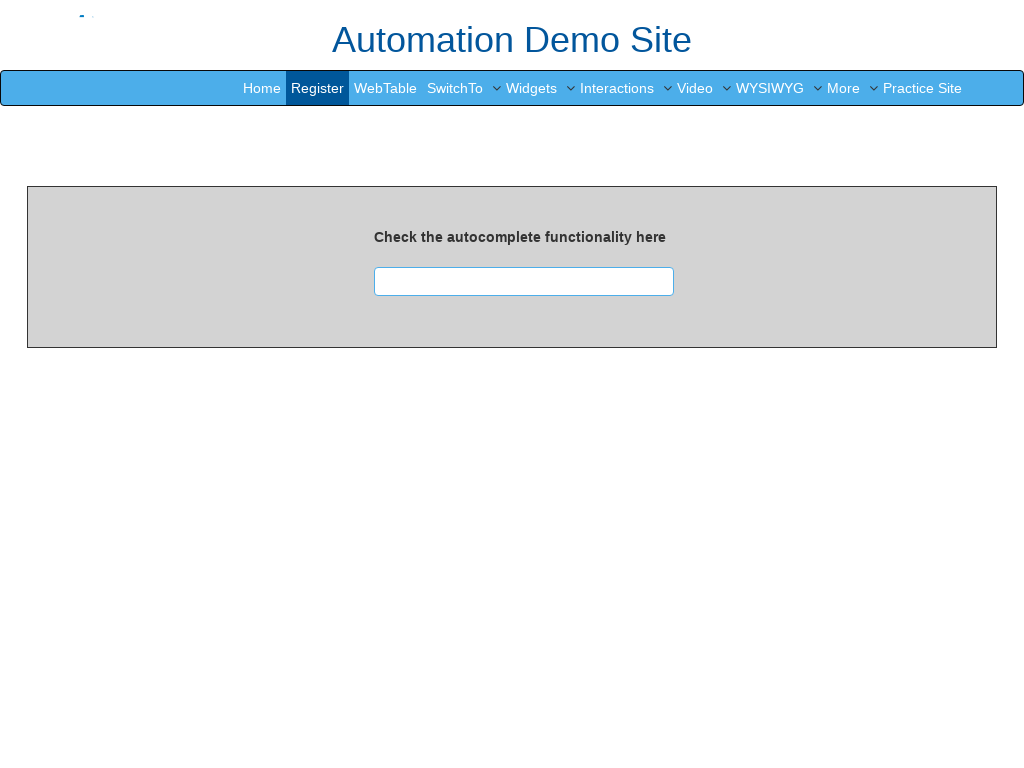

Waited 3 seconds for autocomplete page to load
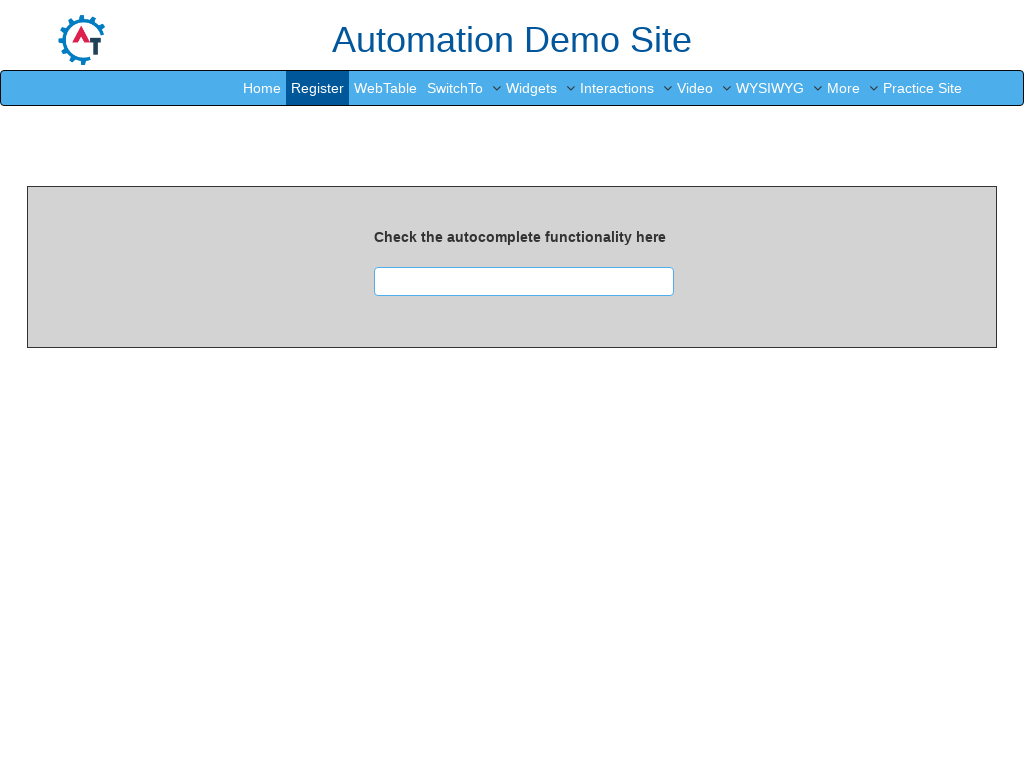

Typed 'af' into the searchbox to trigger autocomplete suggestions on #searchbox
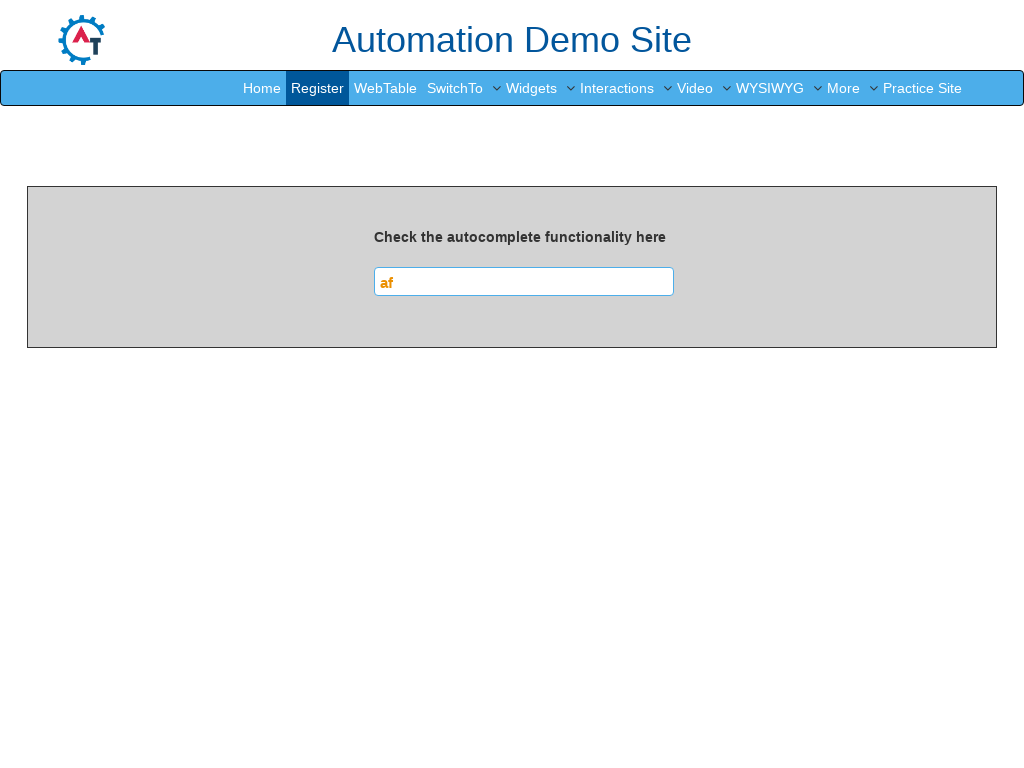

Selected the first autocomplete suggestion at (466, 311) on #ui-id-1 > li:nth-child(1)
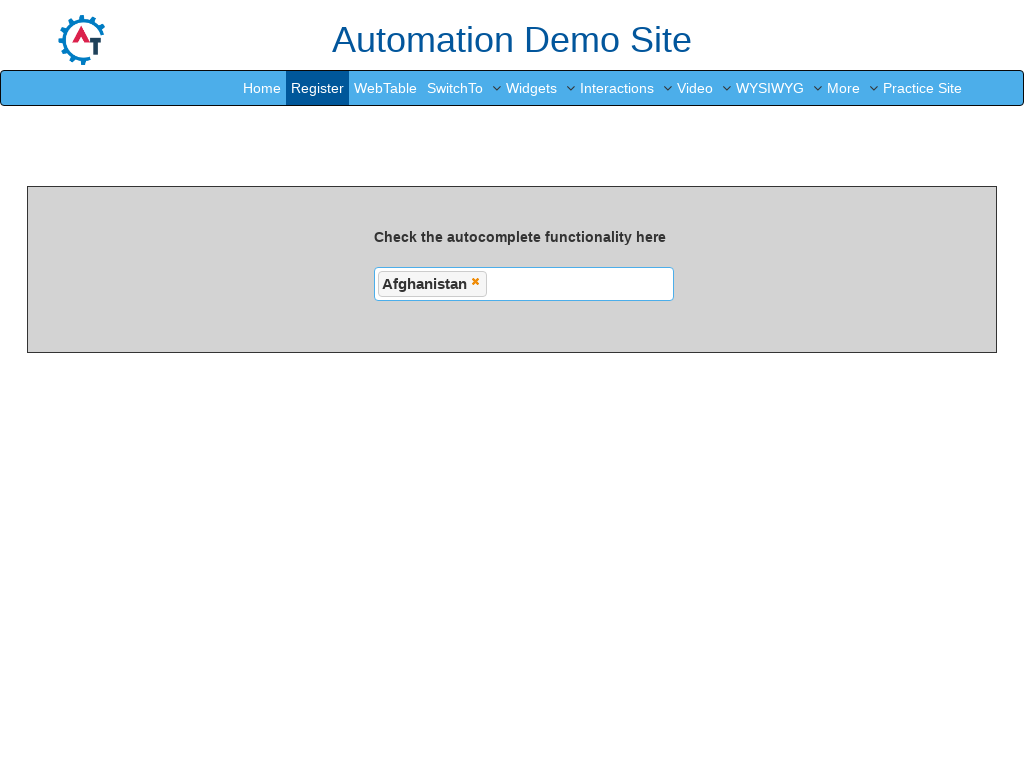

Verified selection result appeared on the page
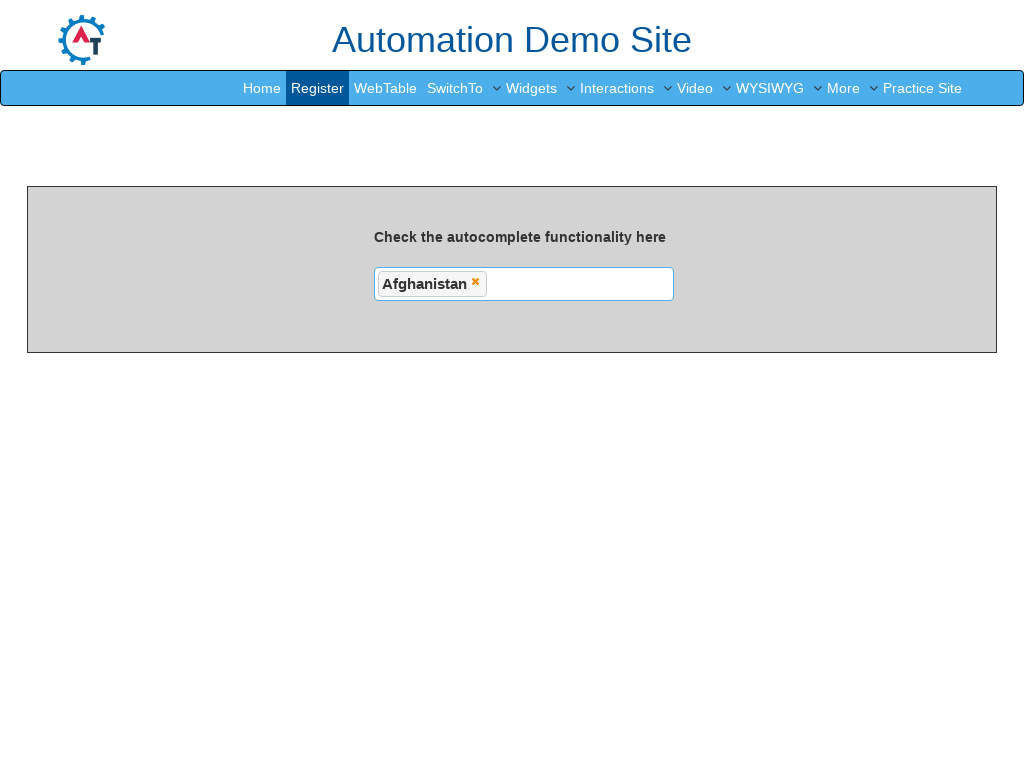

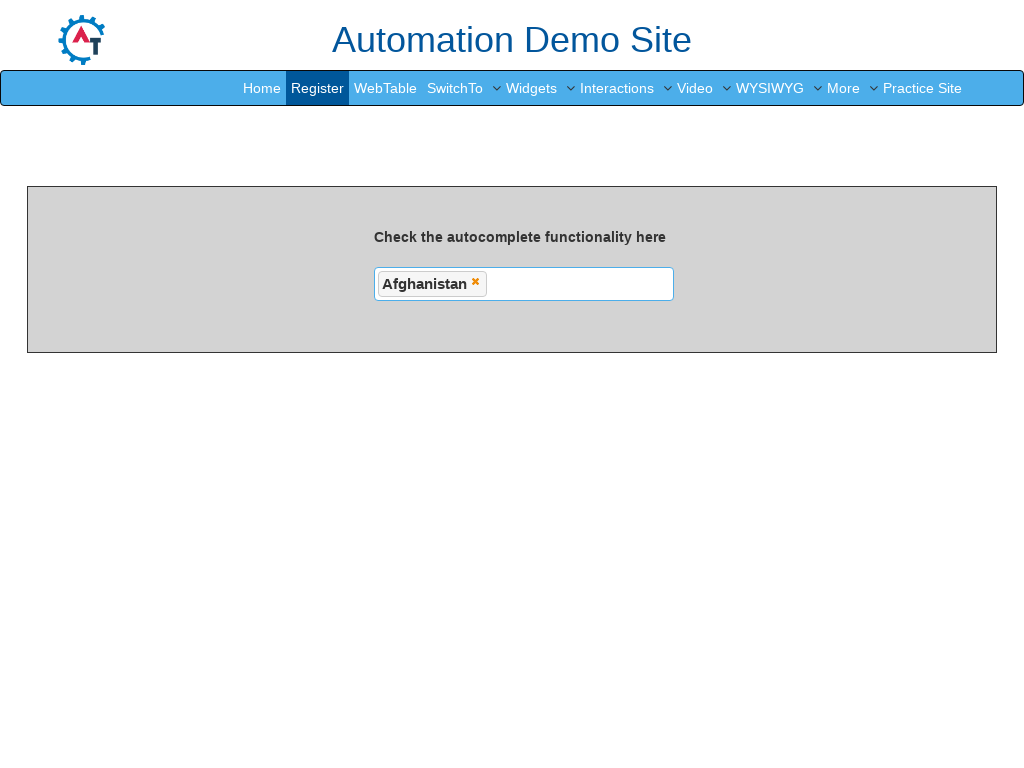